Navigates to jio.com and retrieves the page title to verify the page loads correctly

Starting URL: https://jio.com

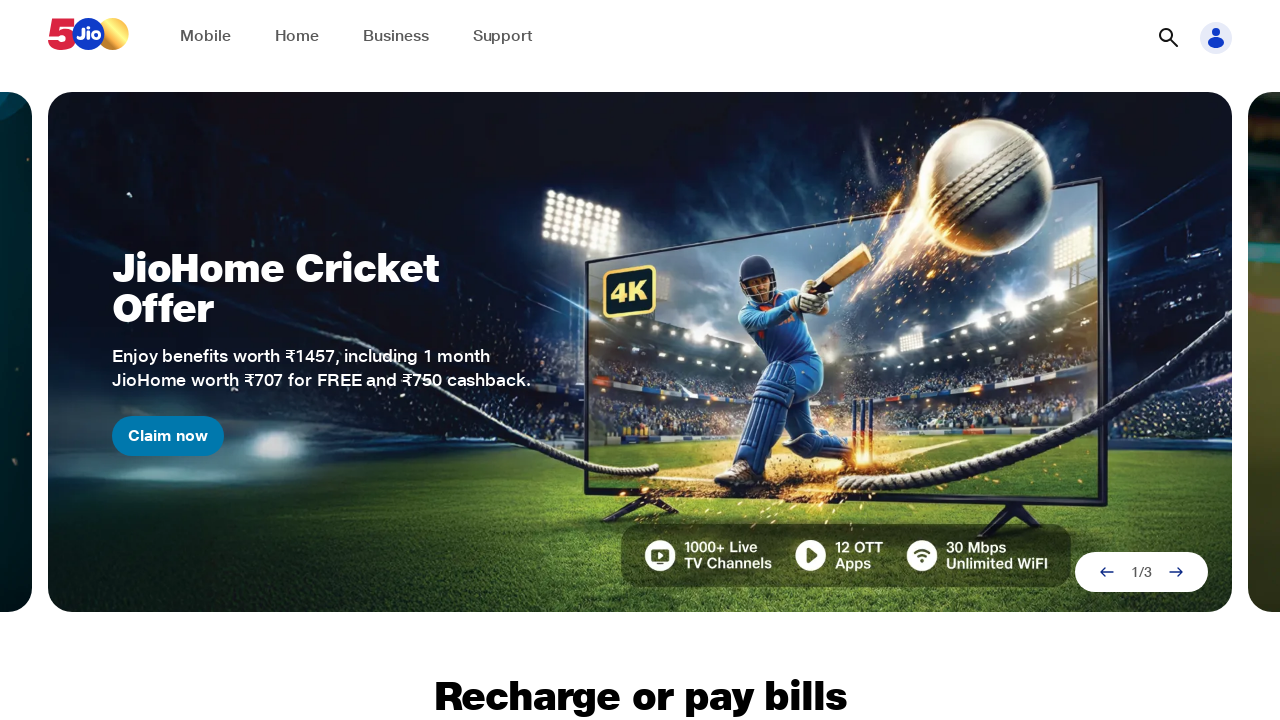

Waited for page to reach domcontentloaded state
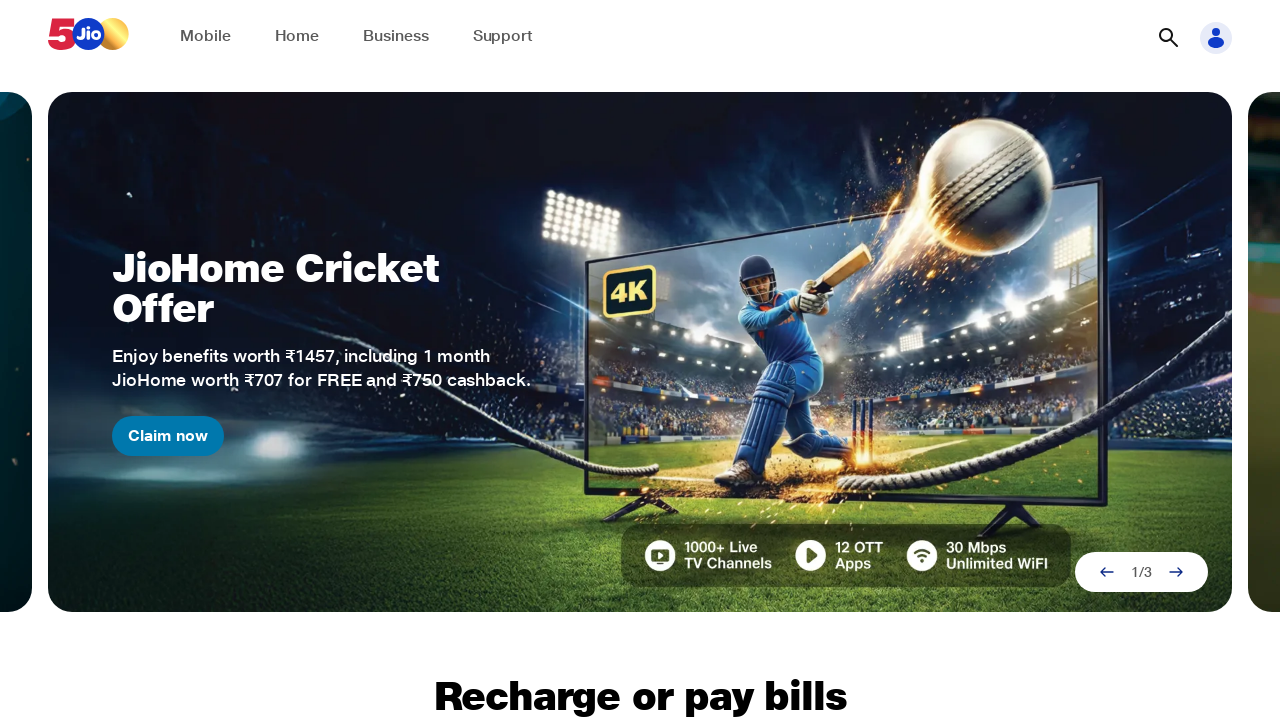

Retrieved page title
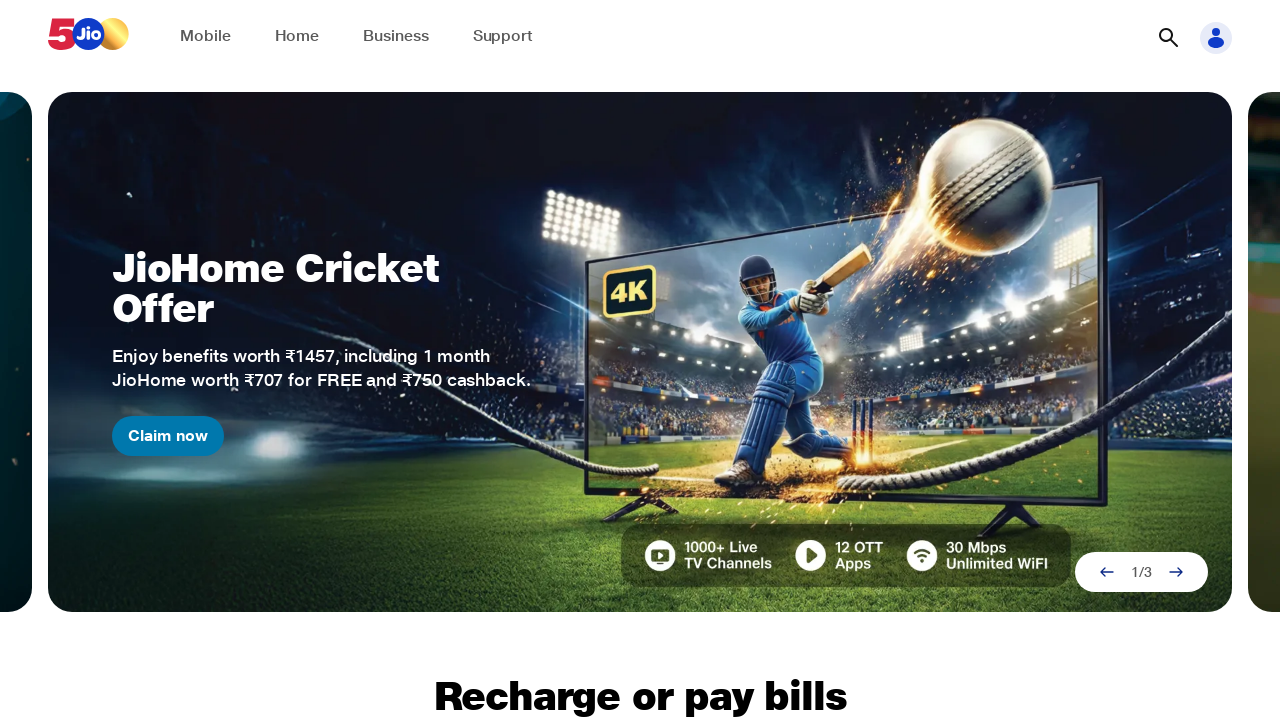

Printed page title: Home | Best Prepaid, Postpaid Plans, WiFi Connection & Mobile Apps | Jio
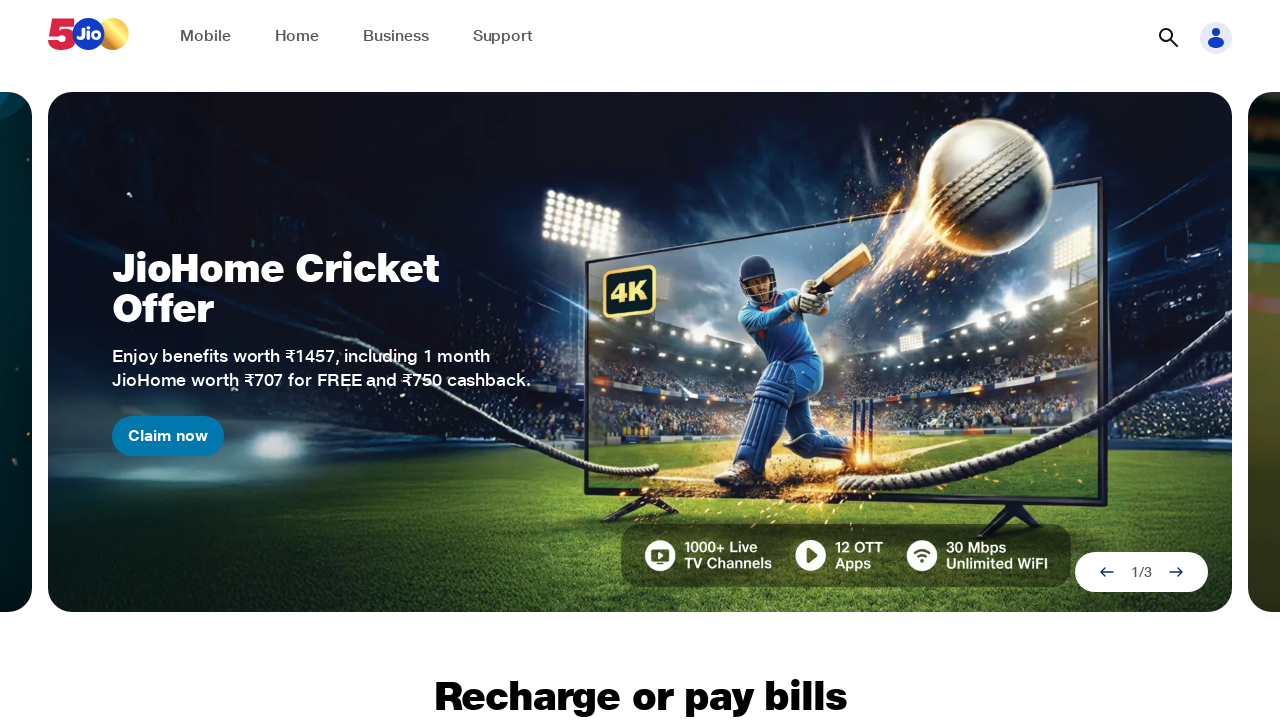

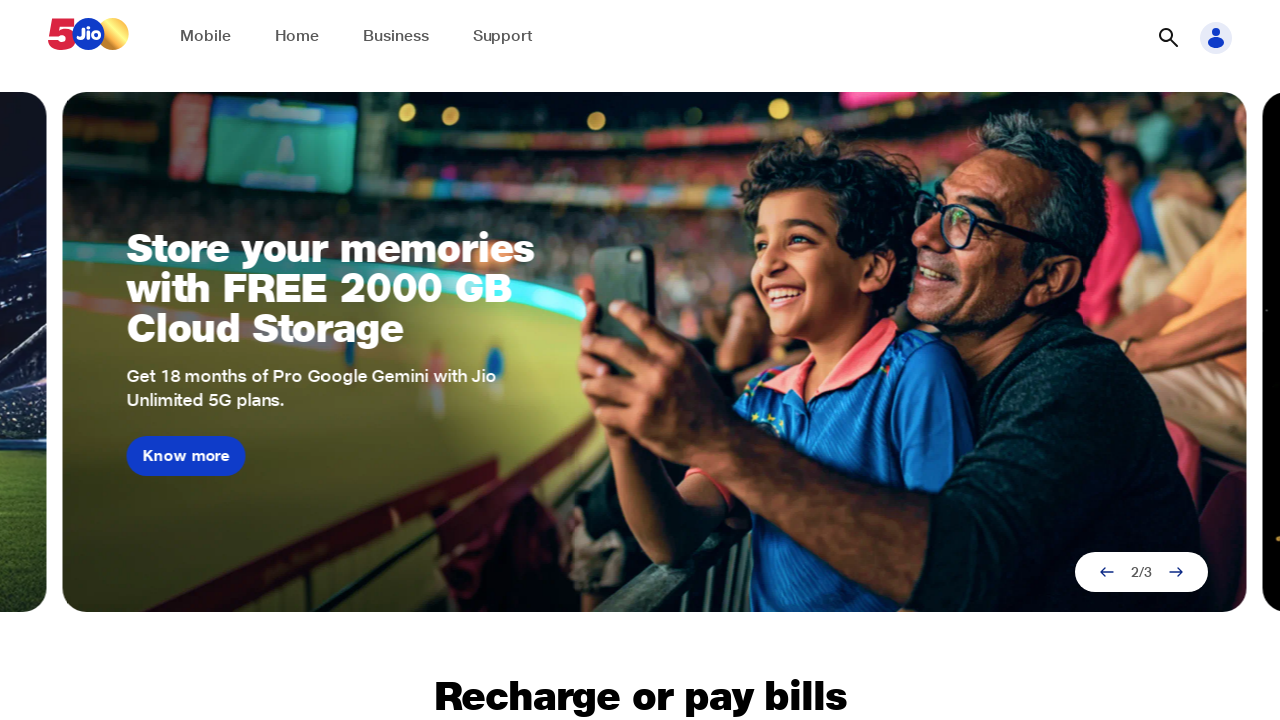